Tests the feedback form submission on busina.ru by navigating to the feedback page, filling out the topic, name, email, and message fields, and submitting the form.

Starting URL: https://www.busina.ru

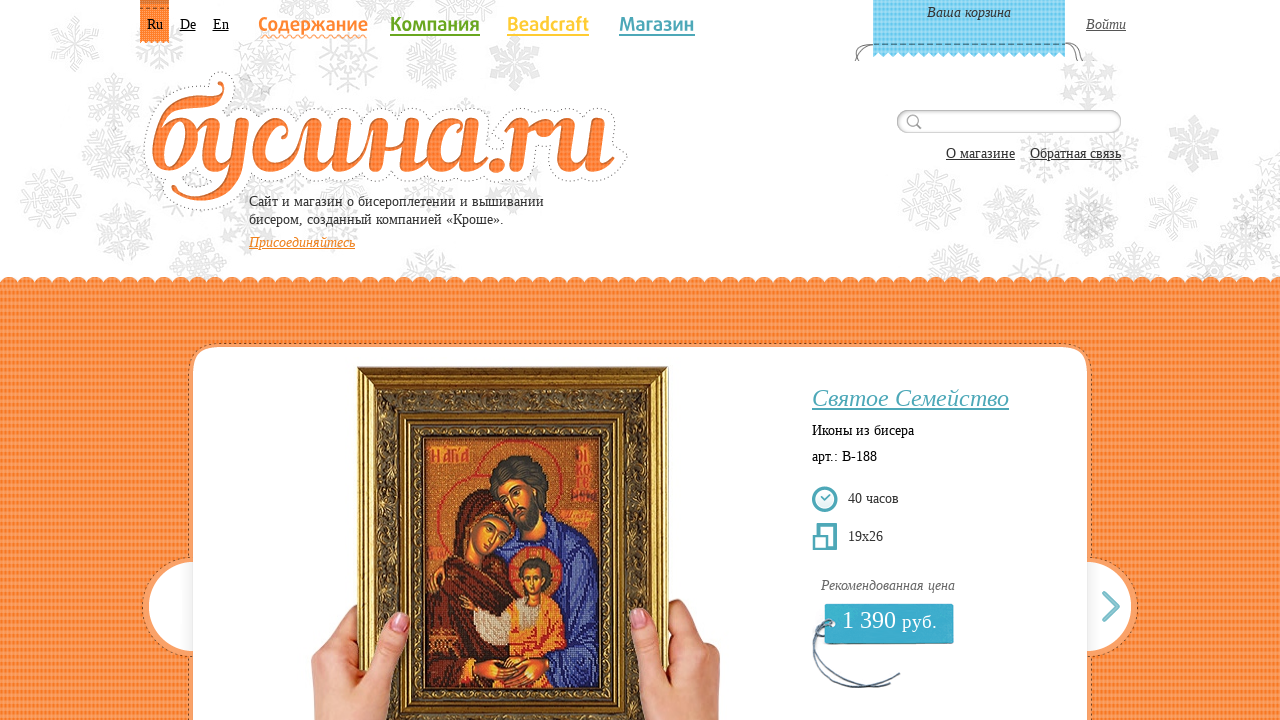

Clicked on feedback link to navigate to feedback page at (1076, 154) on a[href='/feedback/']
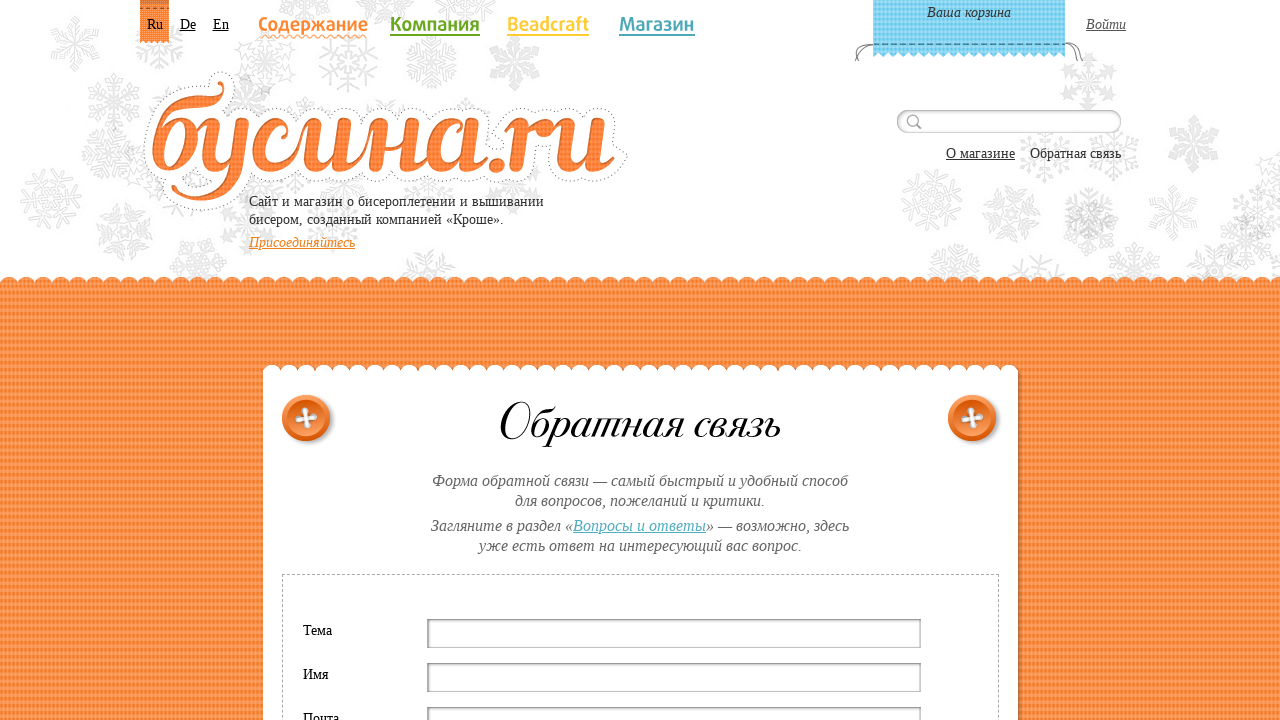

Filled topic field with 'Title30' on #id_topic
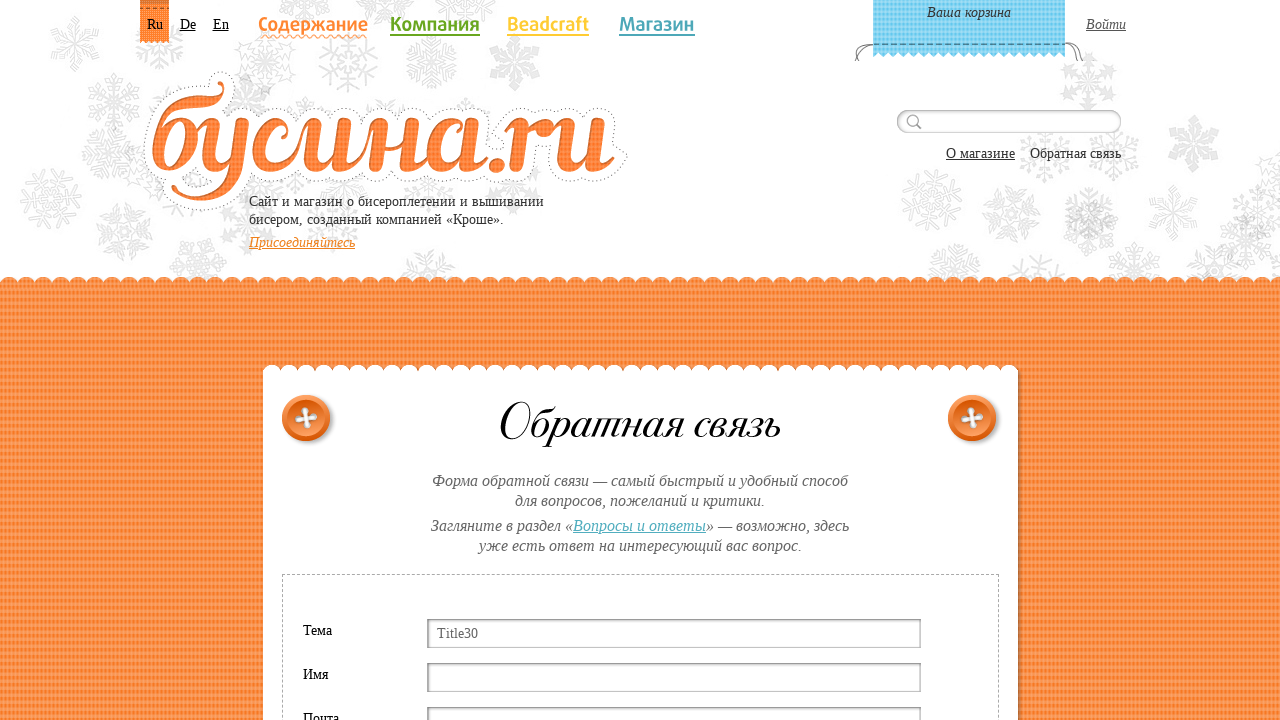

Filled name field with 'Micluha' on #id_name
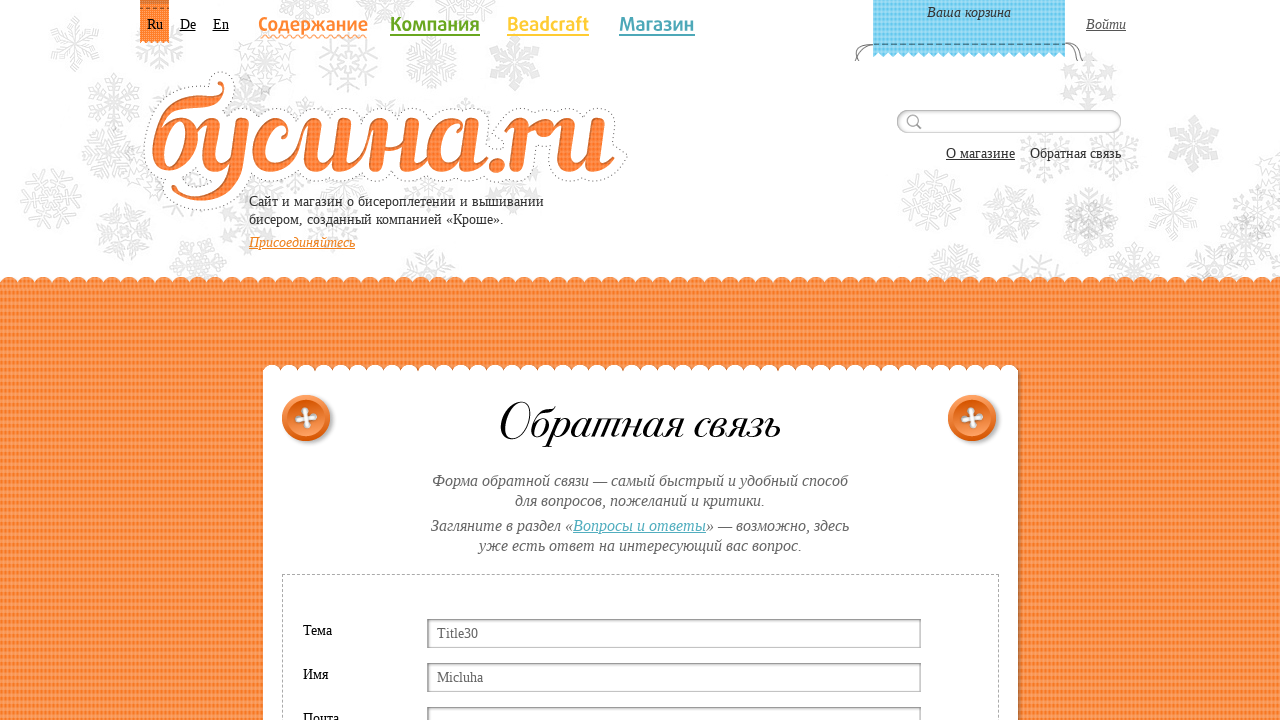

Filled email field with 'micluha_test@example.com' on #id_email
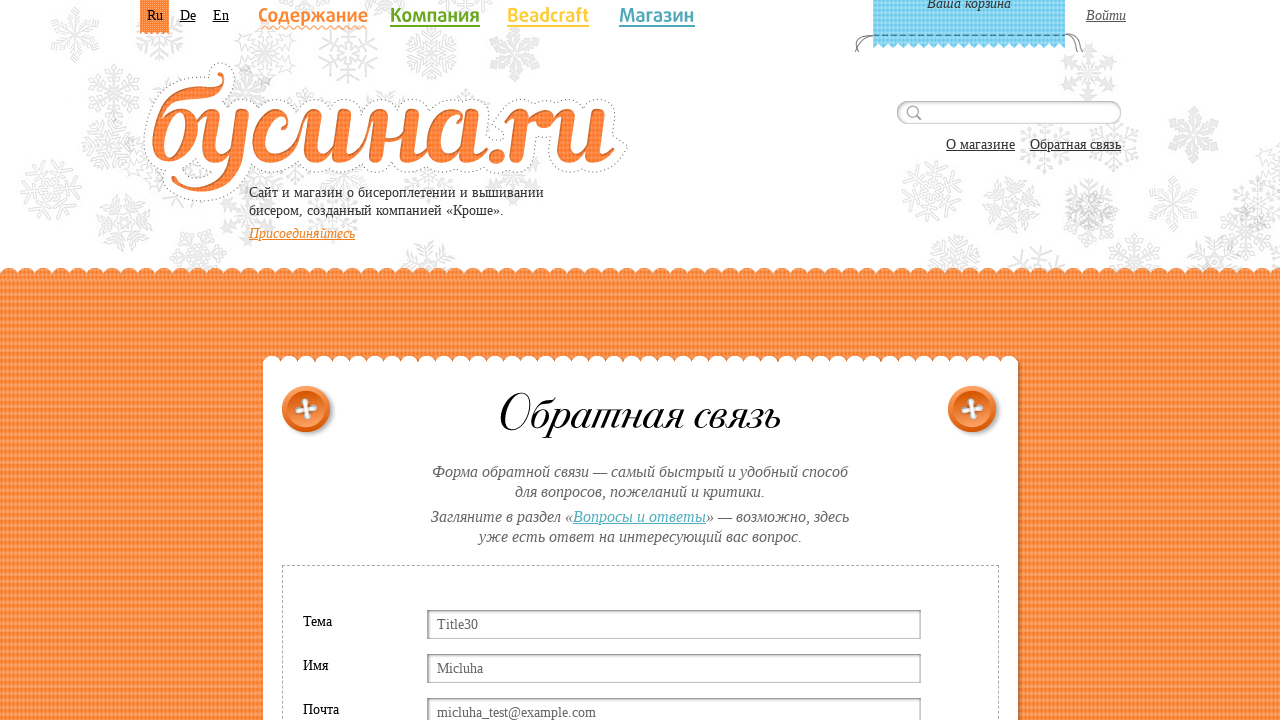

Filled message field with 'Отличный магазин' on #id_text
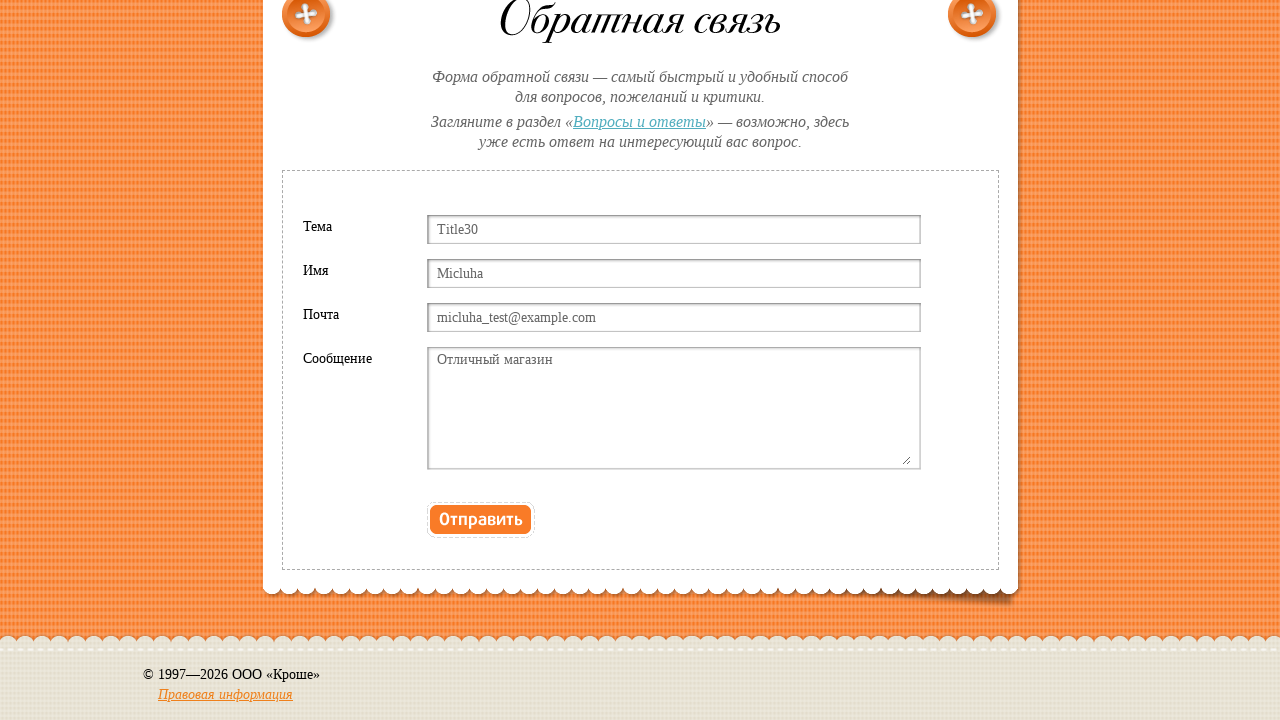

Clicked submit button to send feedback form at (480, 520) on input[value='Отправить']
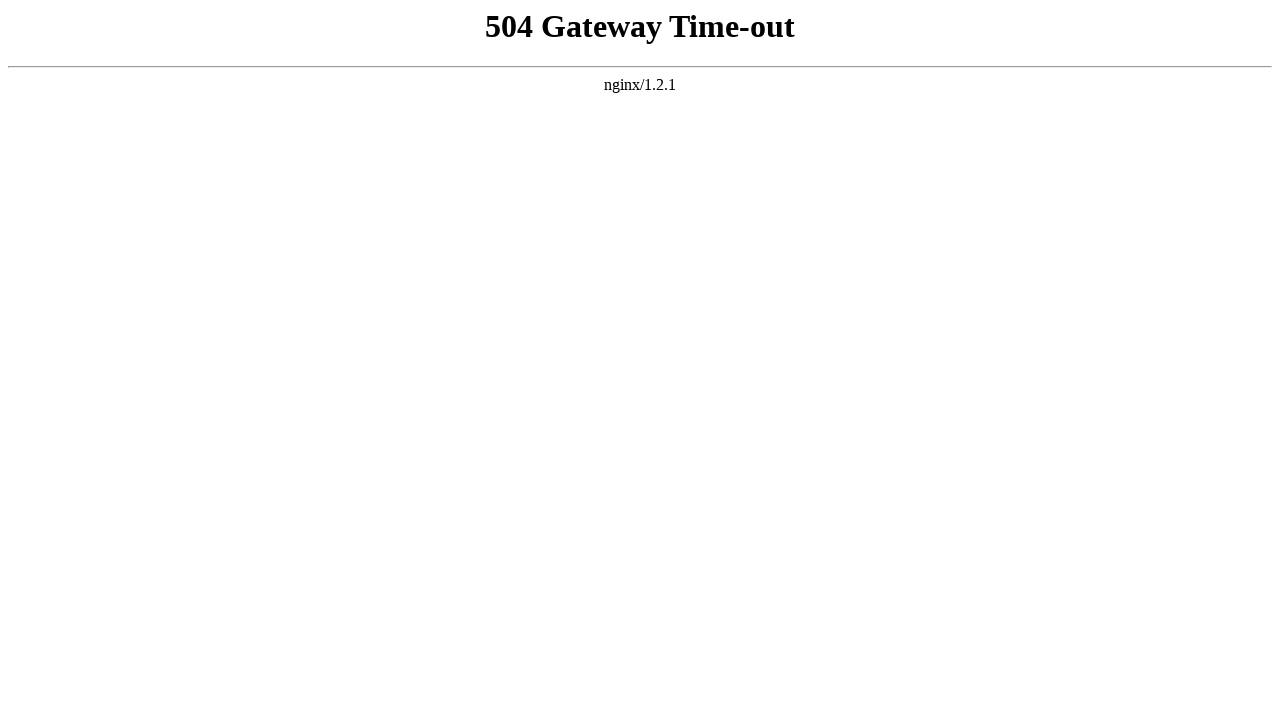

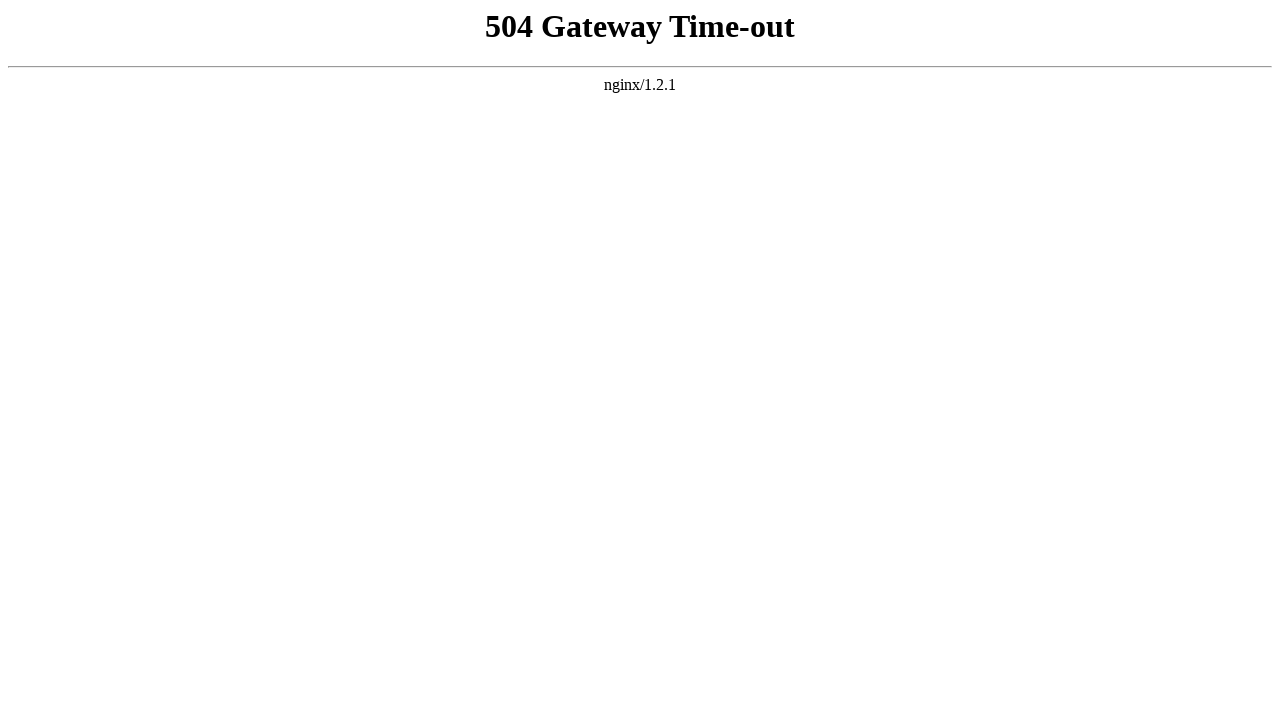